Tests hover functionality on user avatars, verifying that hovering reveals username and profile link, then clicks through to each user's profile page and navigates back.

Starting URL: http://the-internet.herokuapp.com/hovers

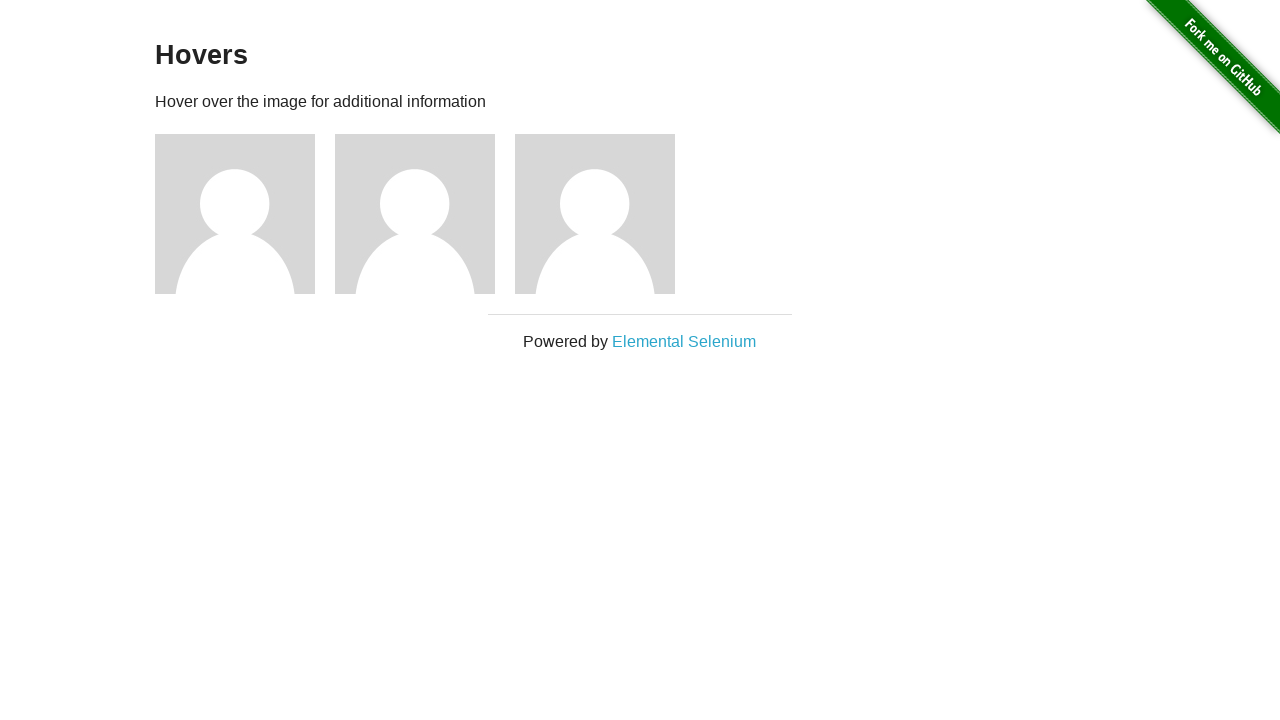

Waited for user avatar figures to load on hovers page
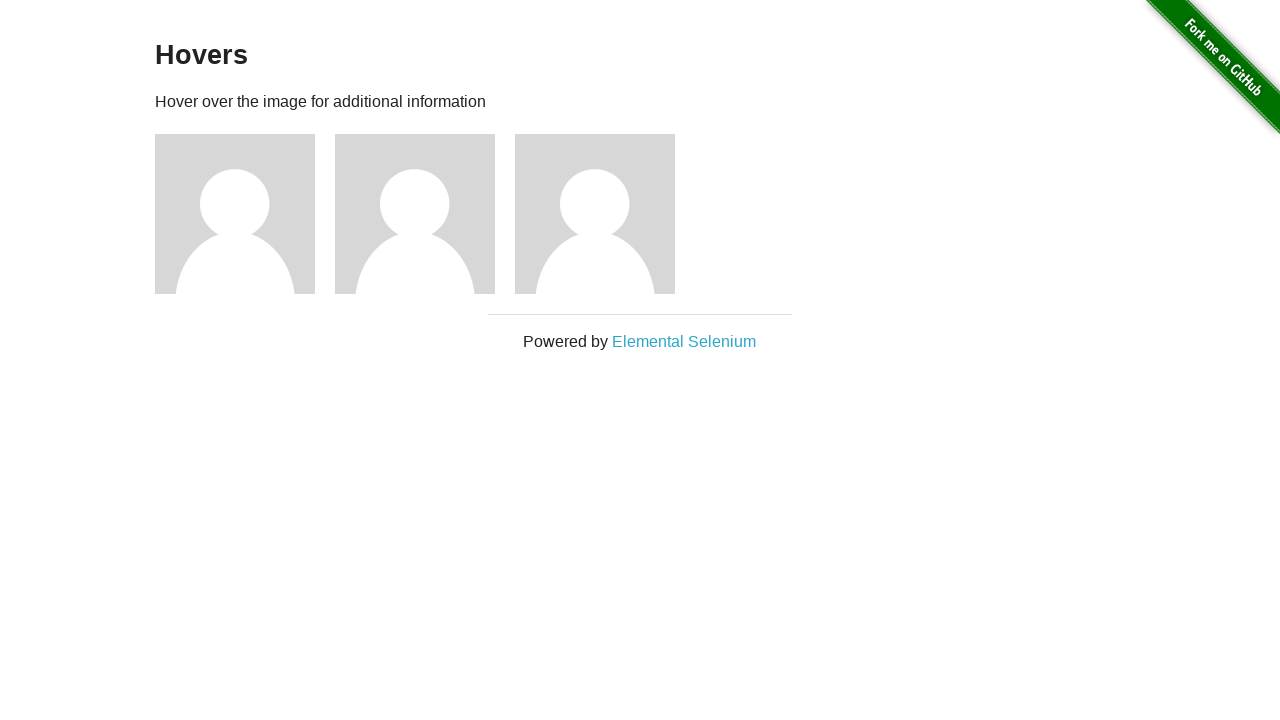

Hovered over first user avatar at (245, 214) on .figure:nth-child(3)
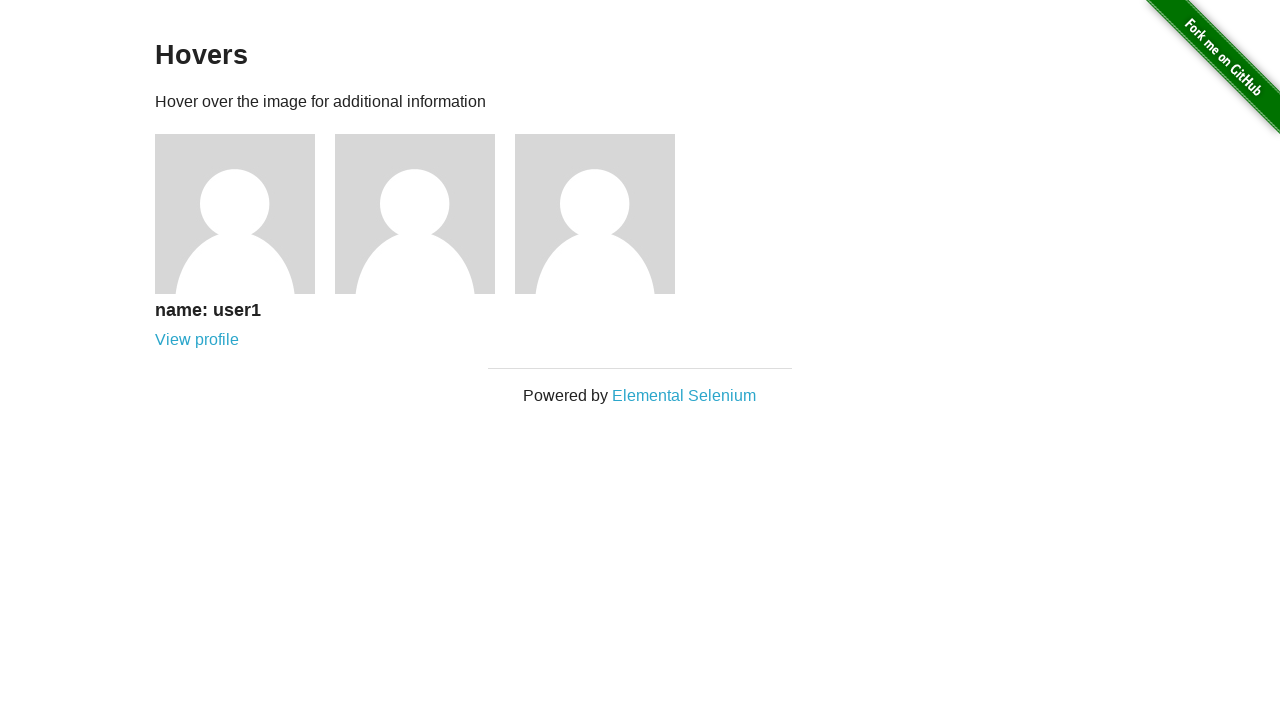

Verified username appeared for first user on hover
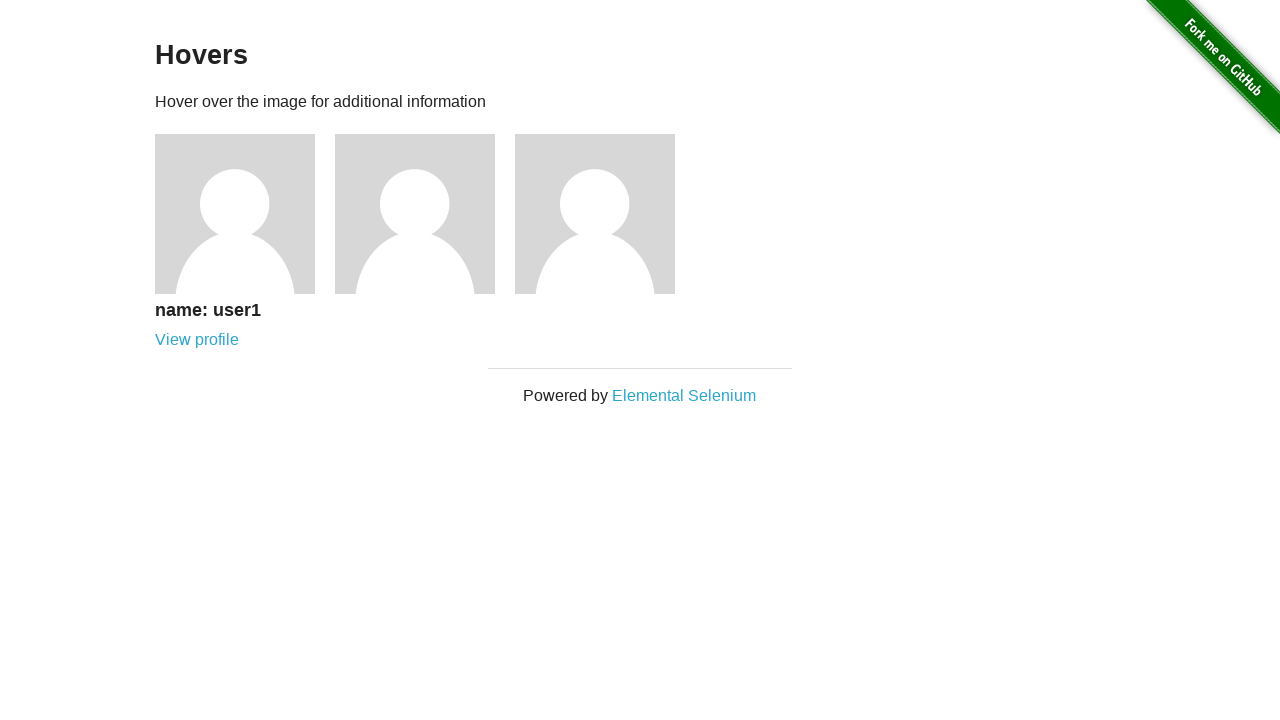

Hovered over second user avatar at (425, 214) on .figure:nth-child(4)
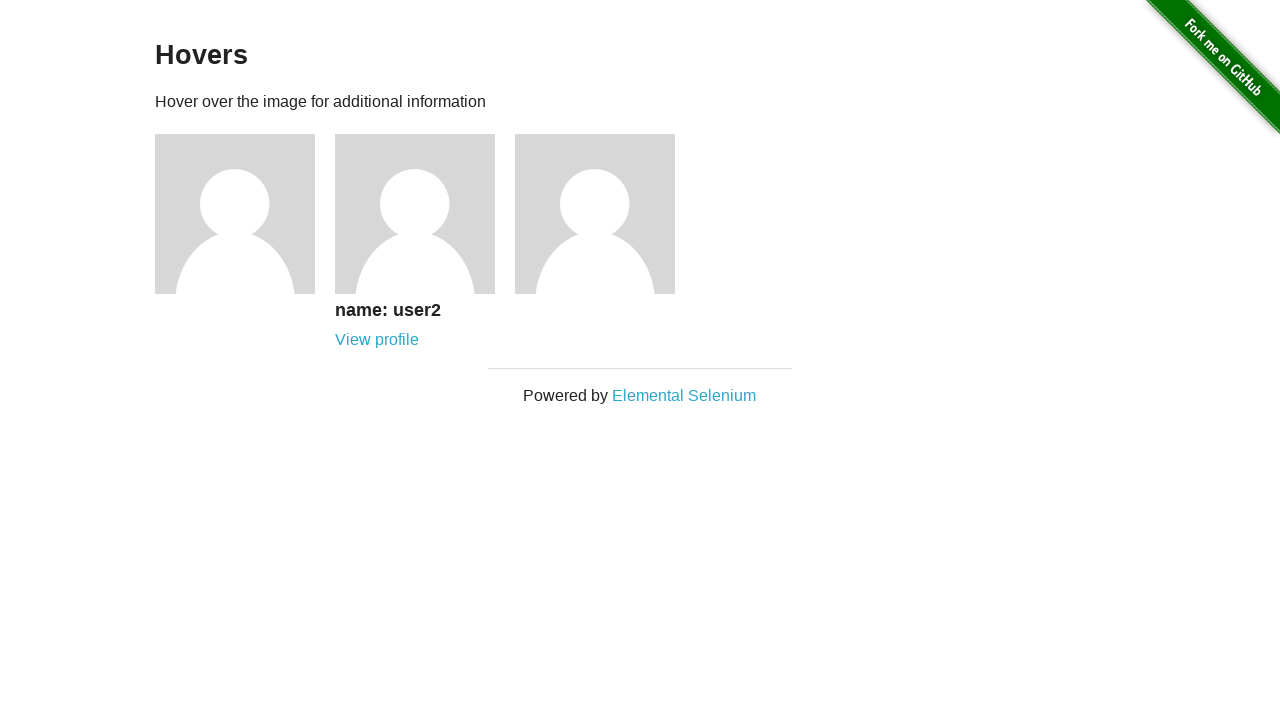

Verified username appeared for second user on hover
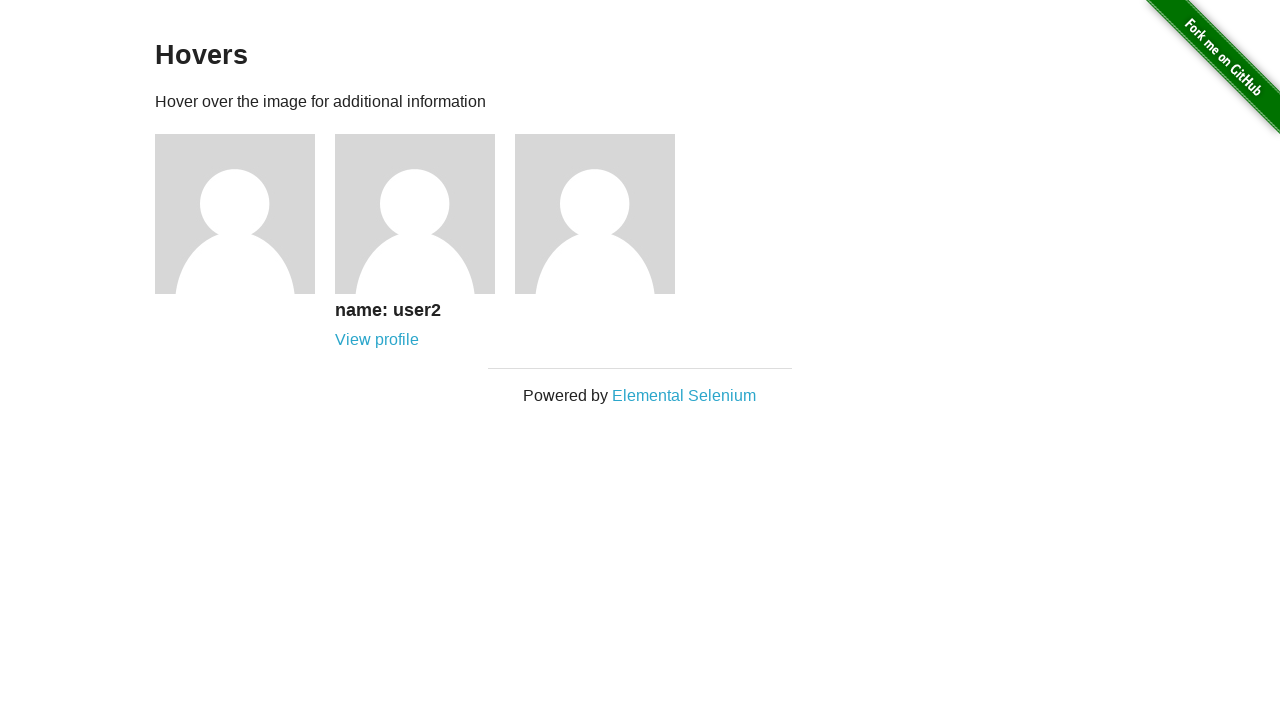

Hovered over third user avatar at (605, 214) on .figure:nth-child(5)
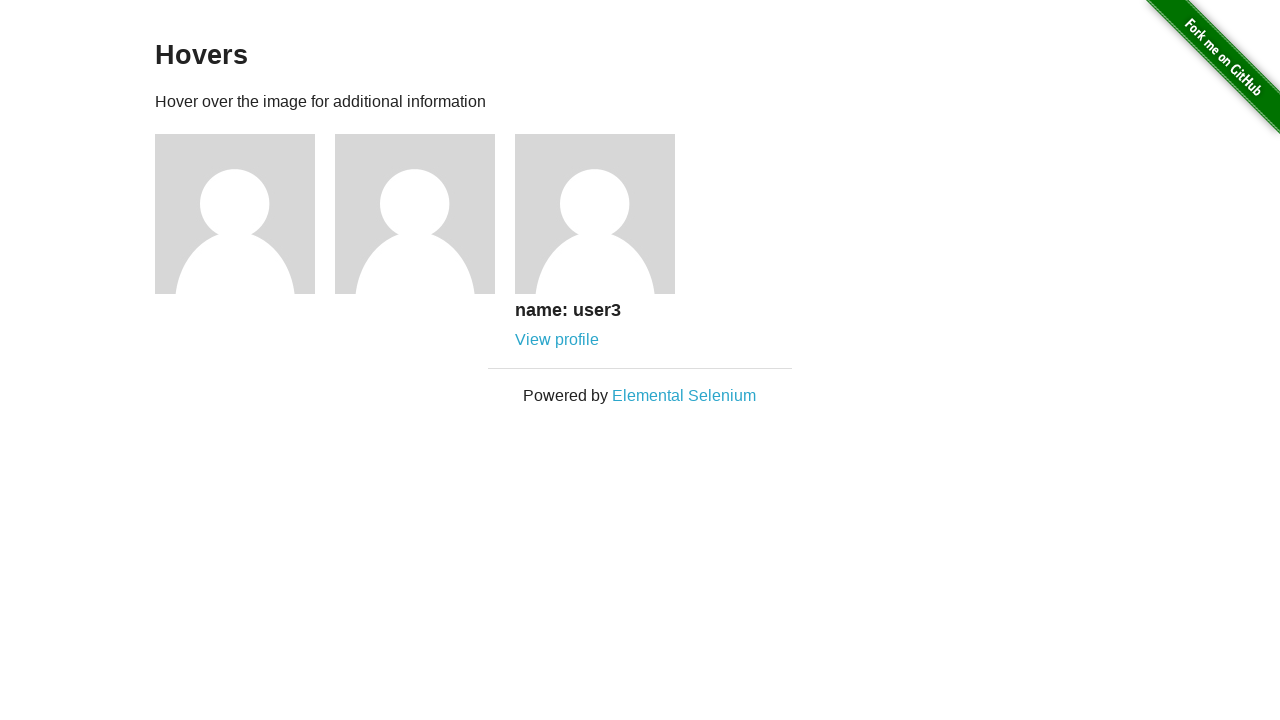

Verified username appeared for third user on hover
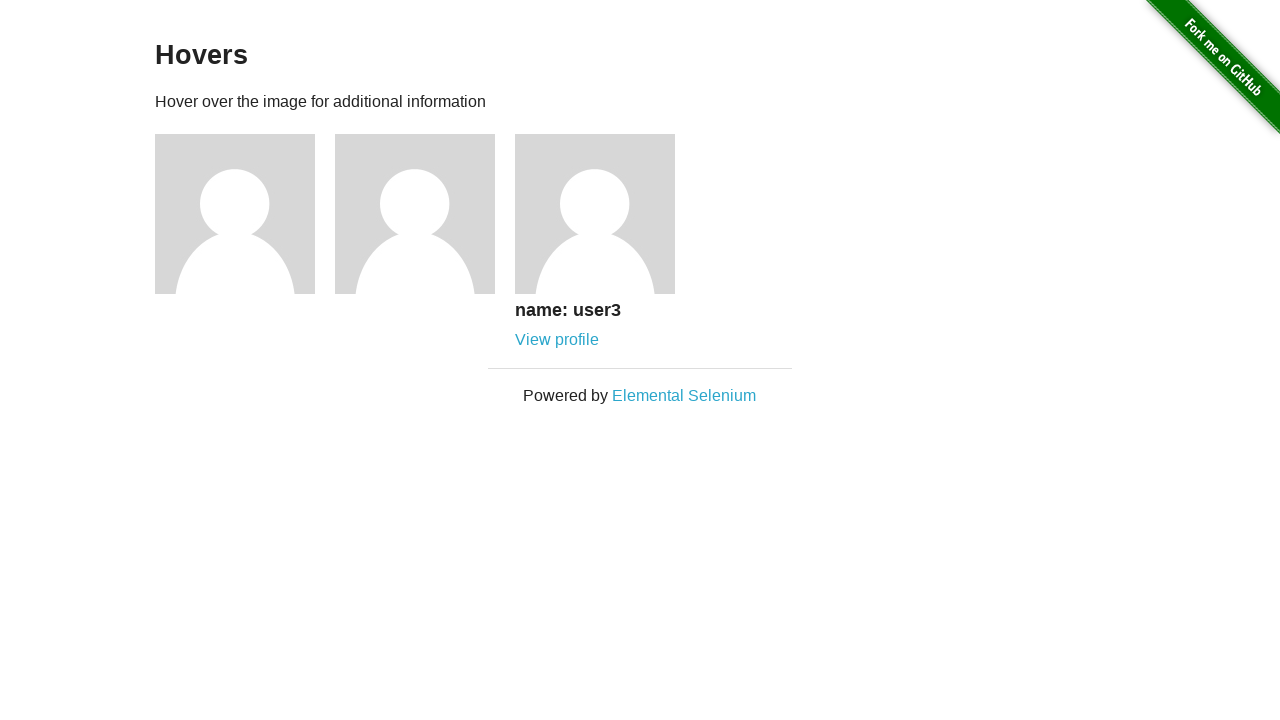

Hovered over first user avatar to reveal profile link at (245, 214) on .figure:nth-child(3)
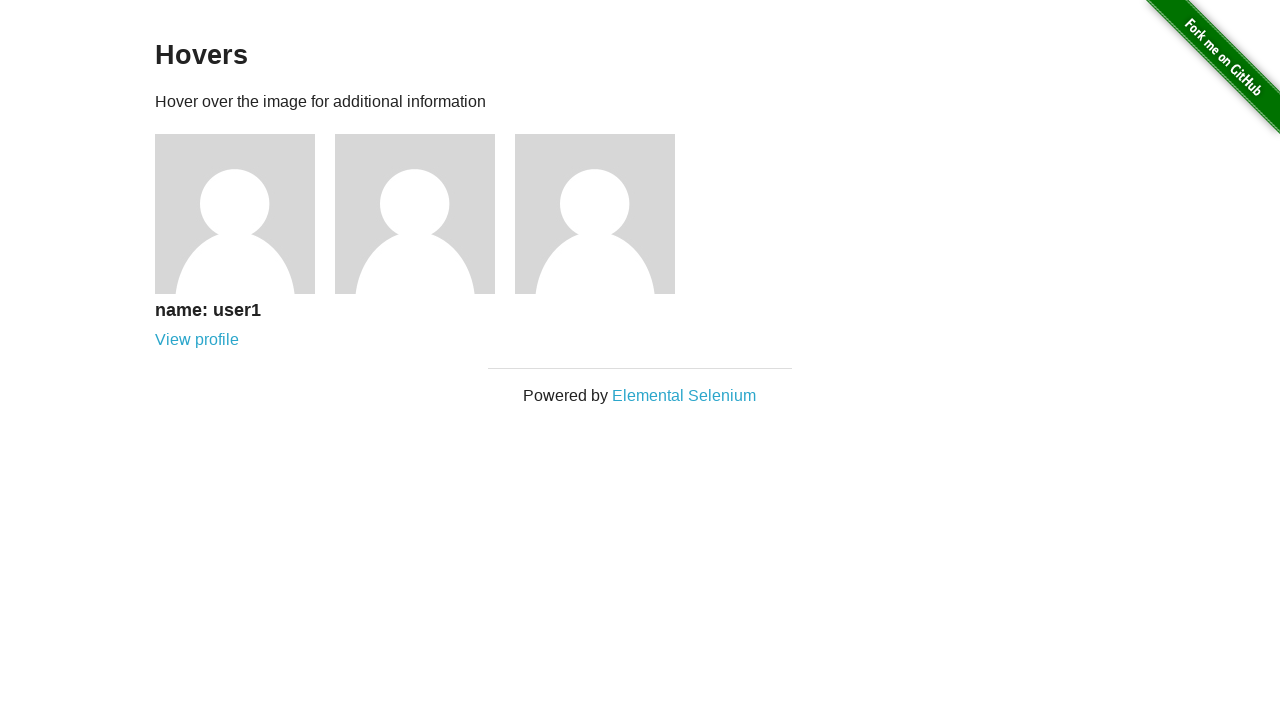

Clicked profile link for first user at (197, 340) on .figure:nth-child(3) .figcaption a
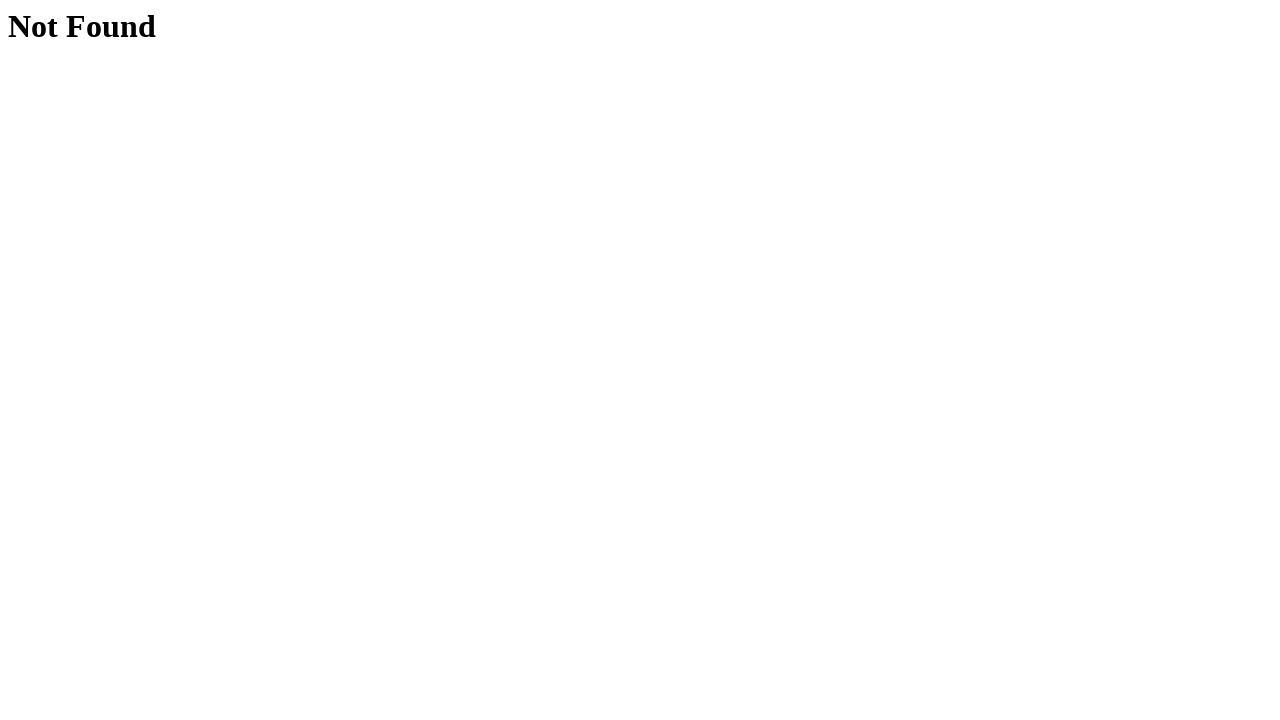

Navigated to first user's profile page (users/1)
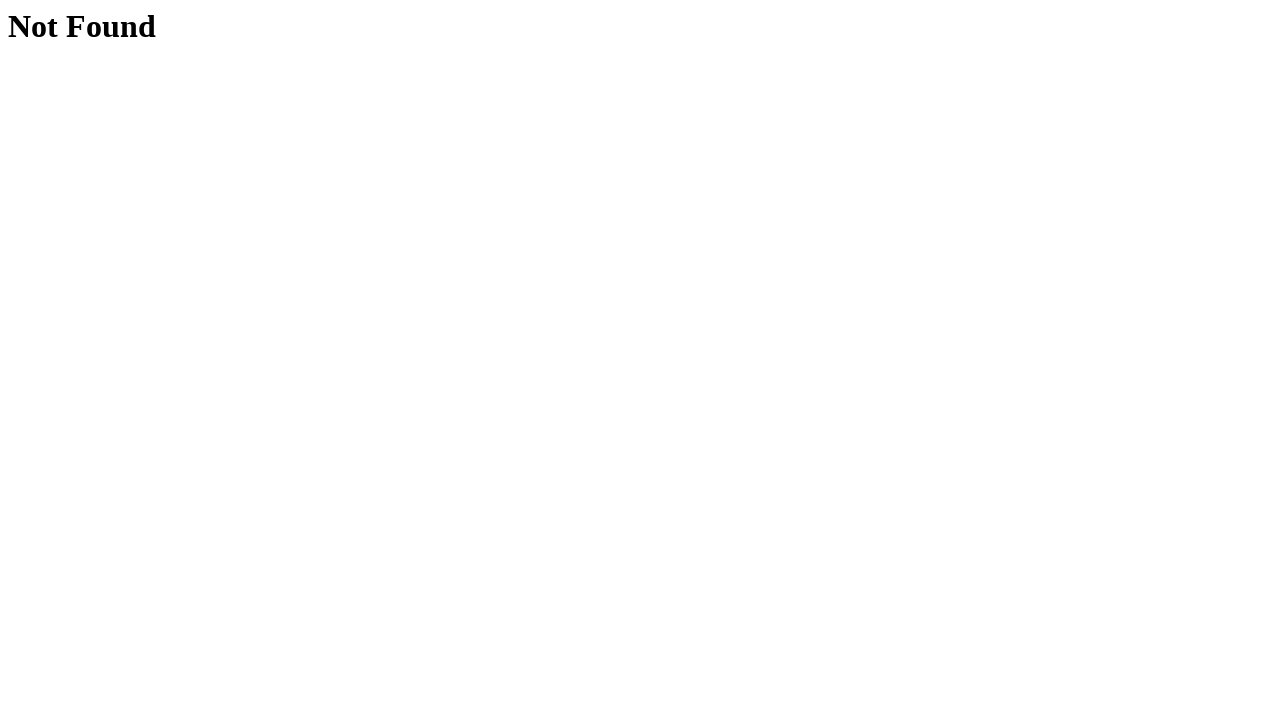

Navigated back to hovers page from first user's profile
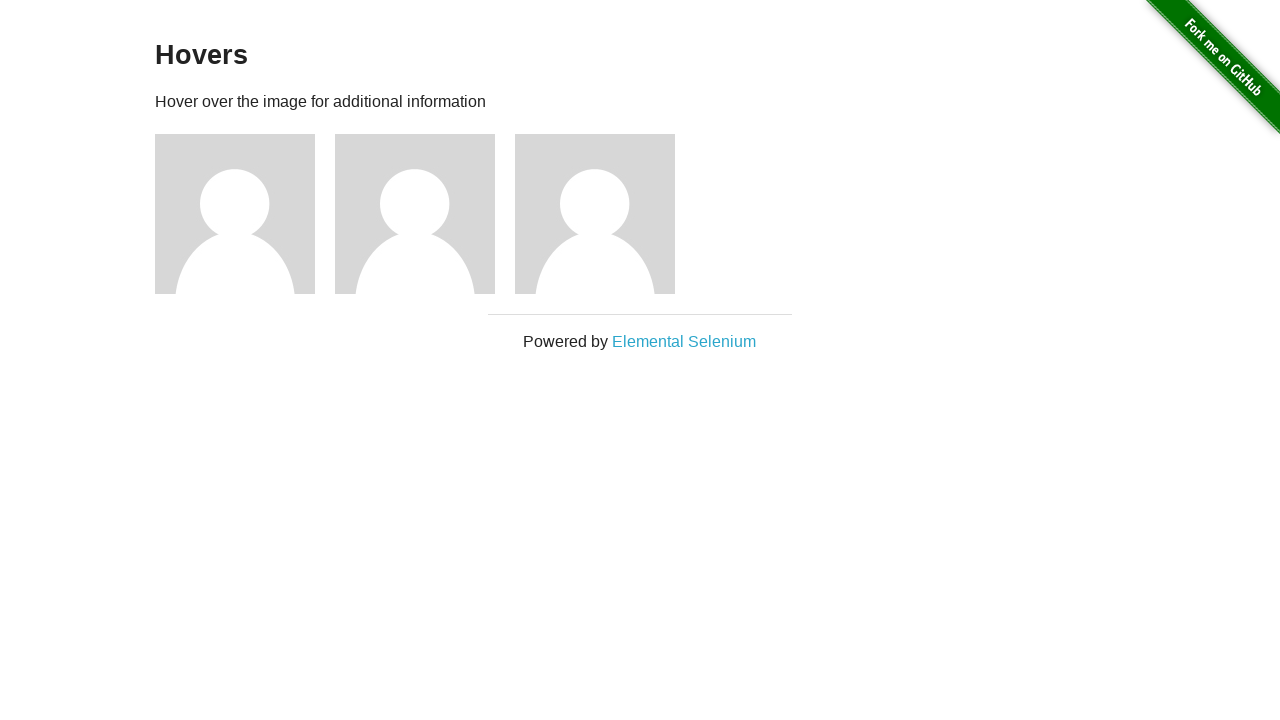

Hovered over second user avatar to reveal profile link at (425, 214) on .figure:nth-child(4)
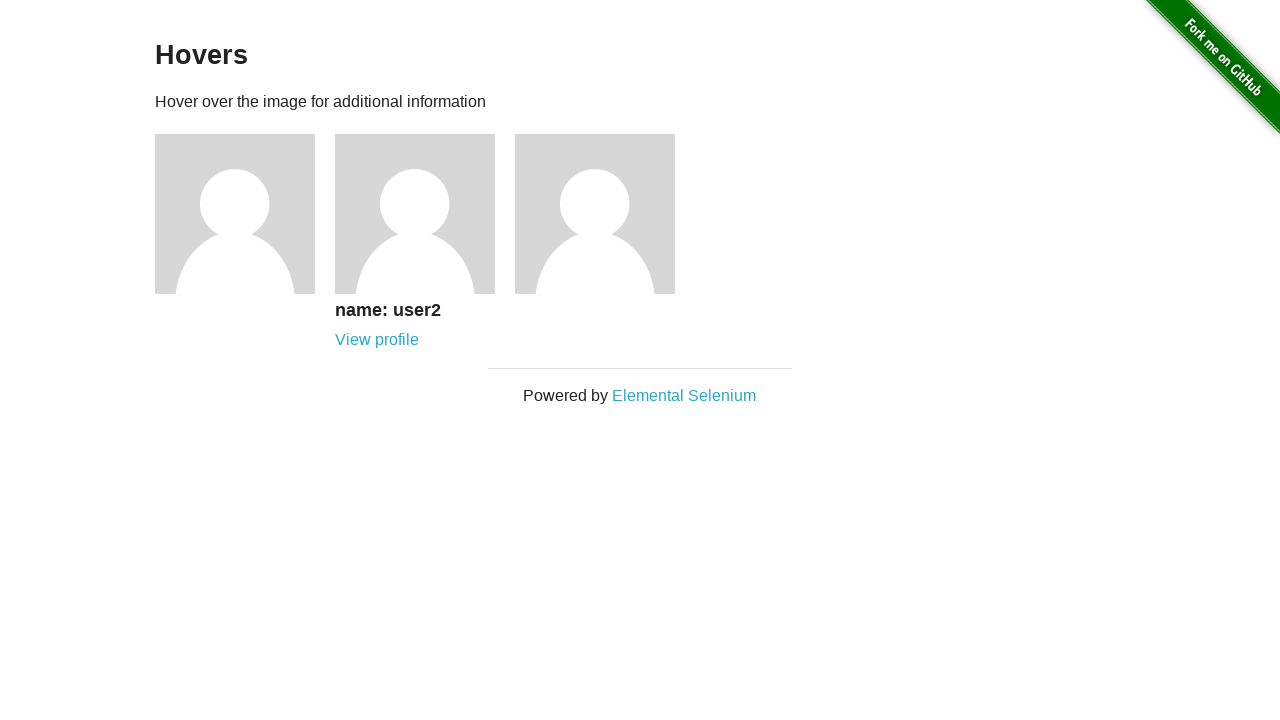

Clicked profile link for second user at (377, 340) on .figure:nth-child(4) .figcaption a
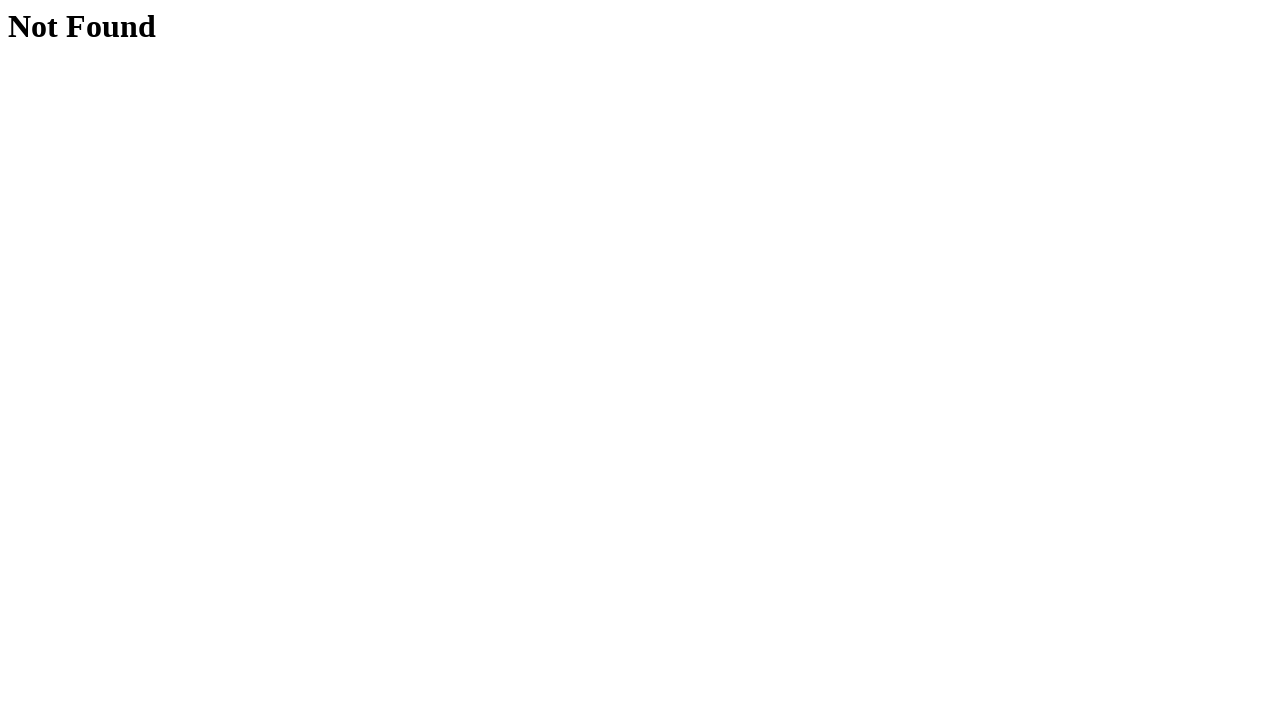

Navigated to second user's profile page (users/2)
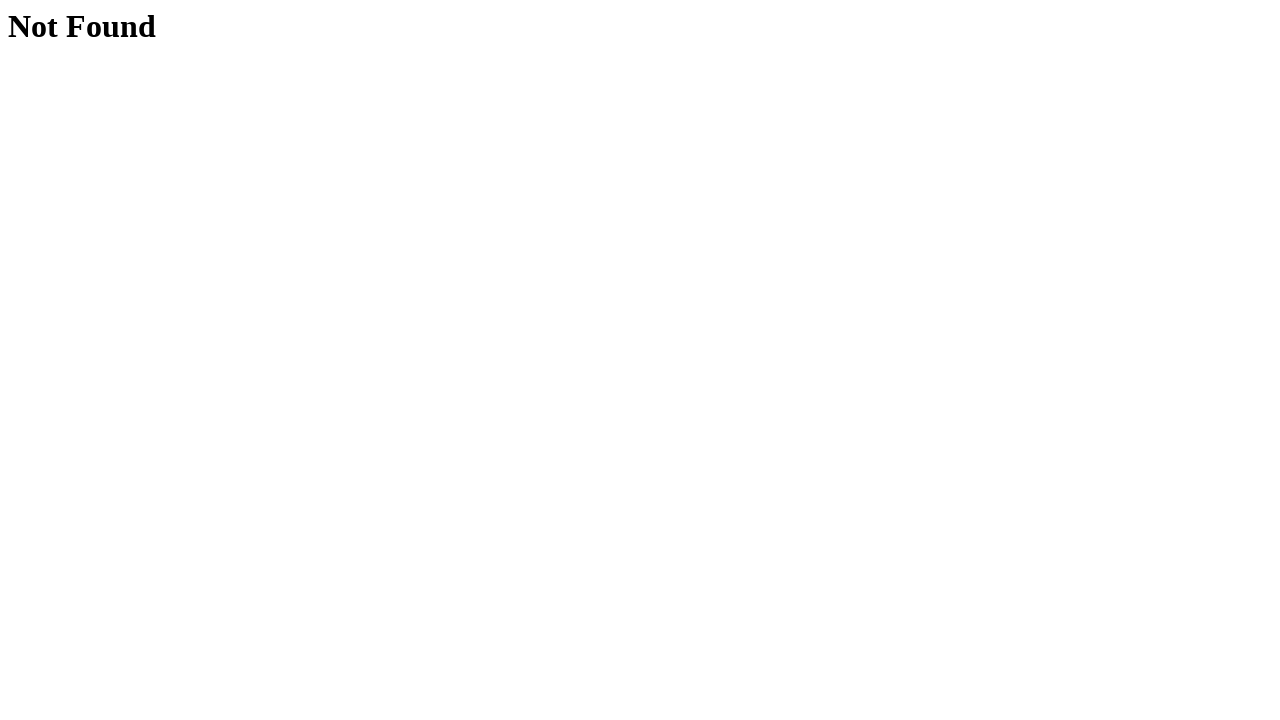

Navigated back to hovers page from second user's profile
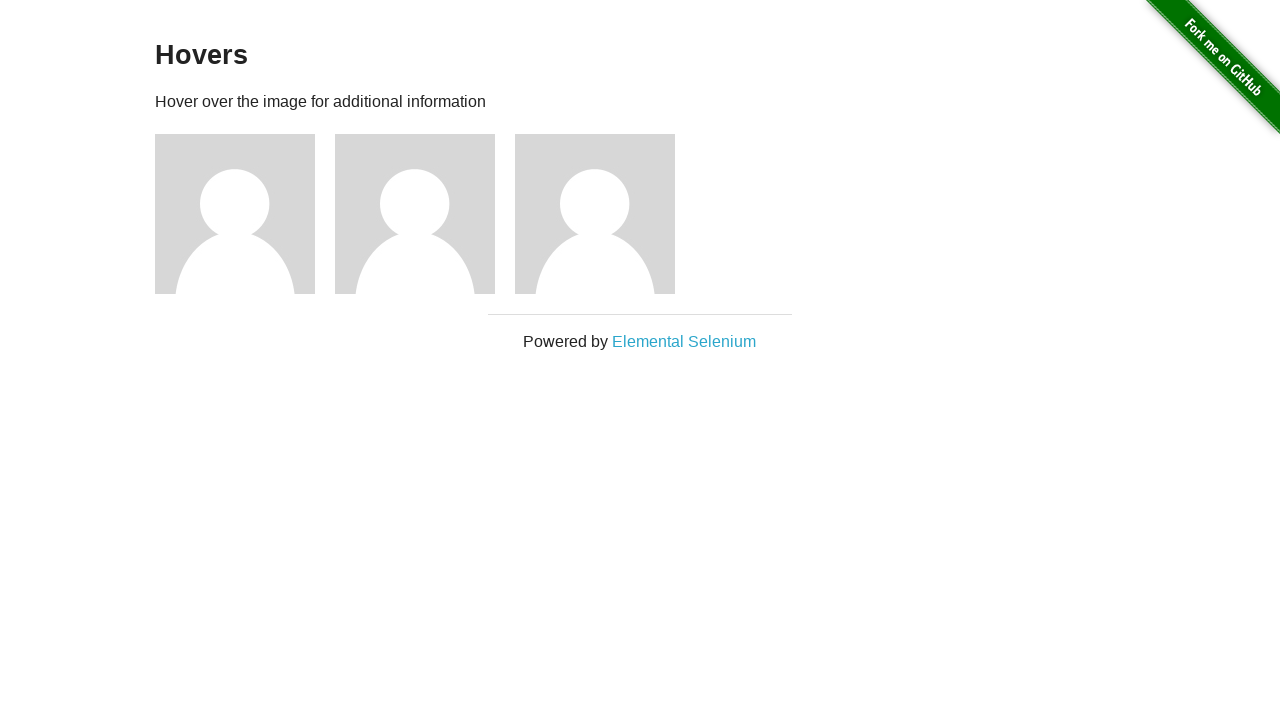

Hovered over third user avatar to reveal profile link at (605, 214) on .figure:nth-child(5)
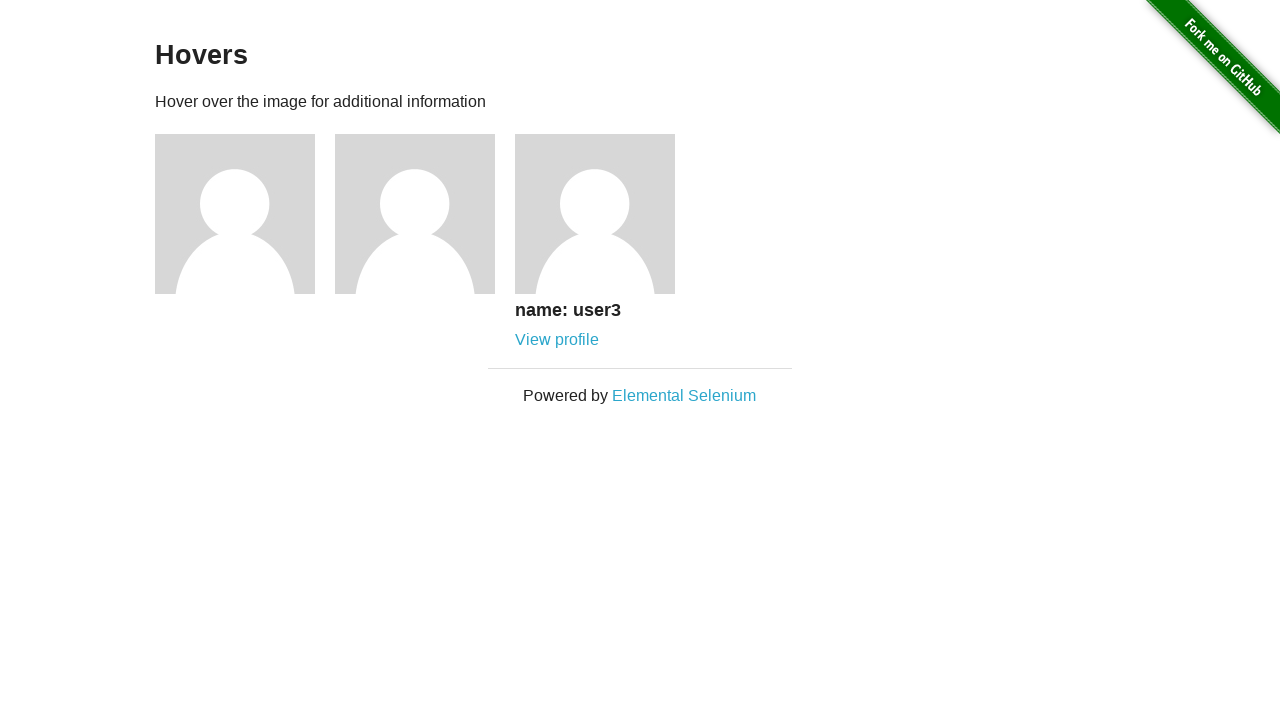

Clicked profile link for third user at (557, 340) on .figure:nth-child(5) .figcaption a
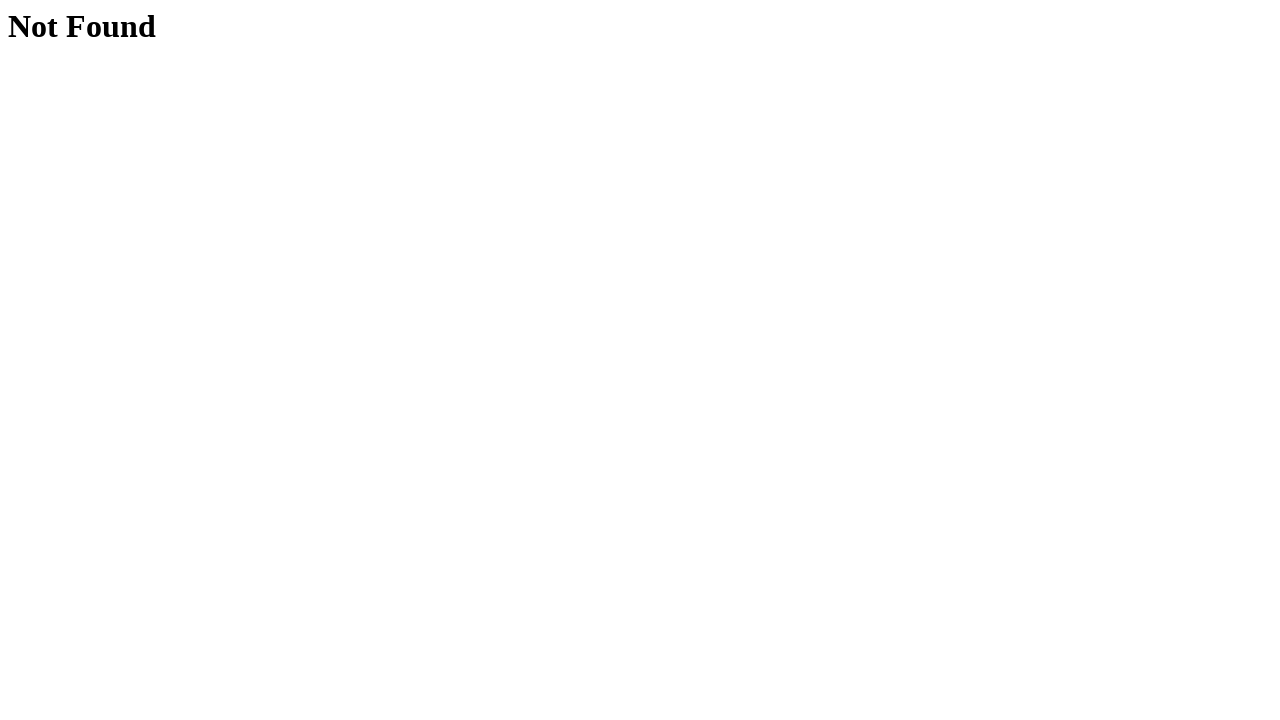

Navigated to third user's profile page (users/3)
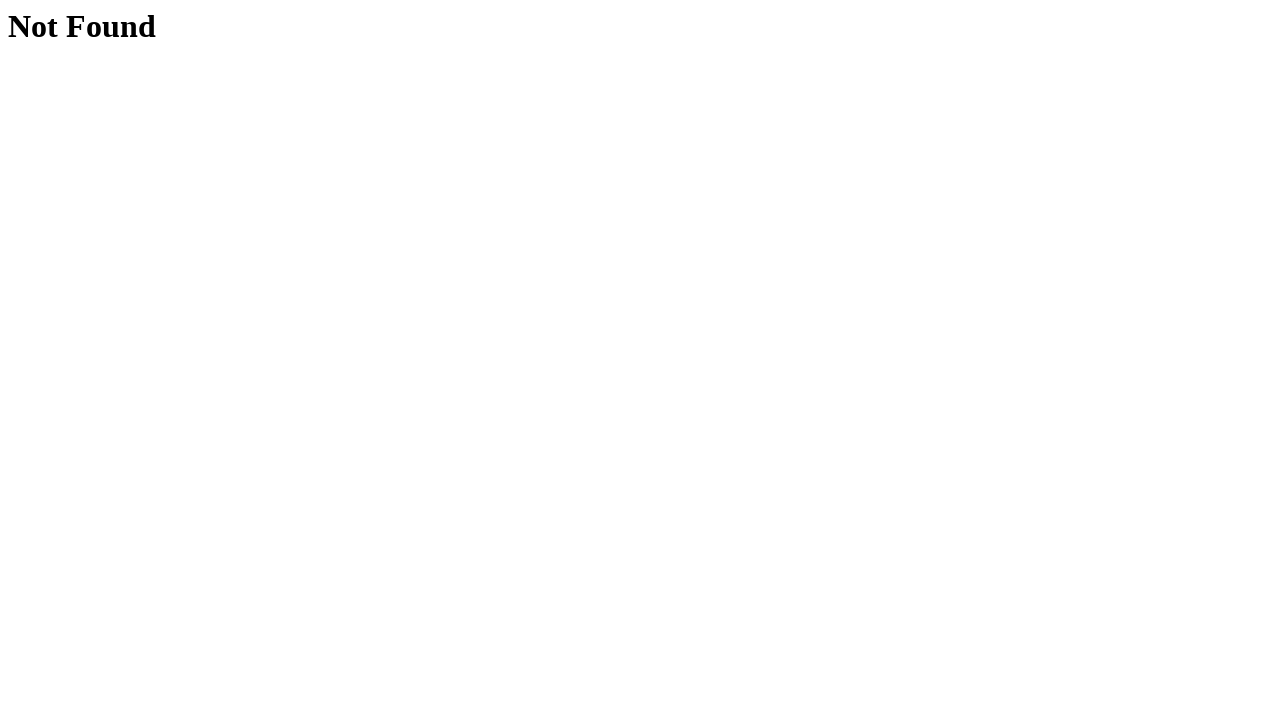

Navigated back to hovers page from third user's profile
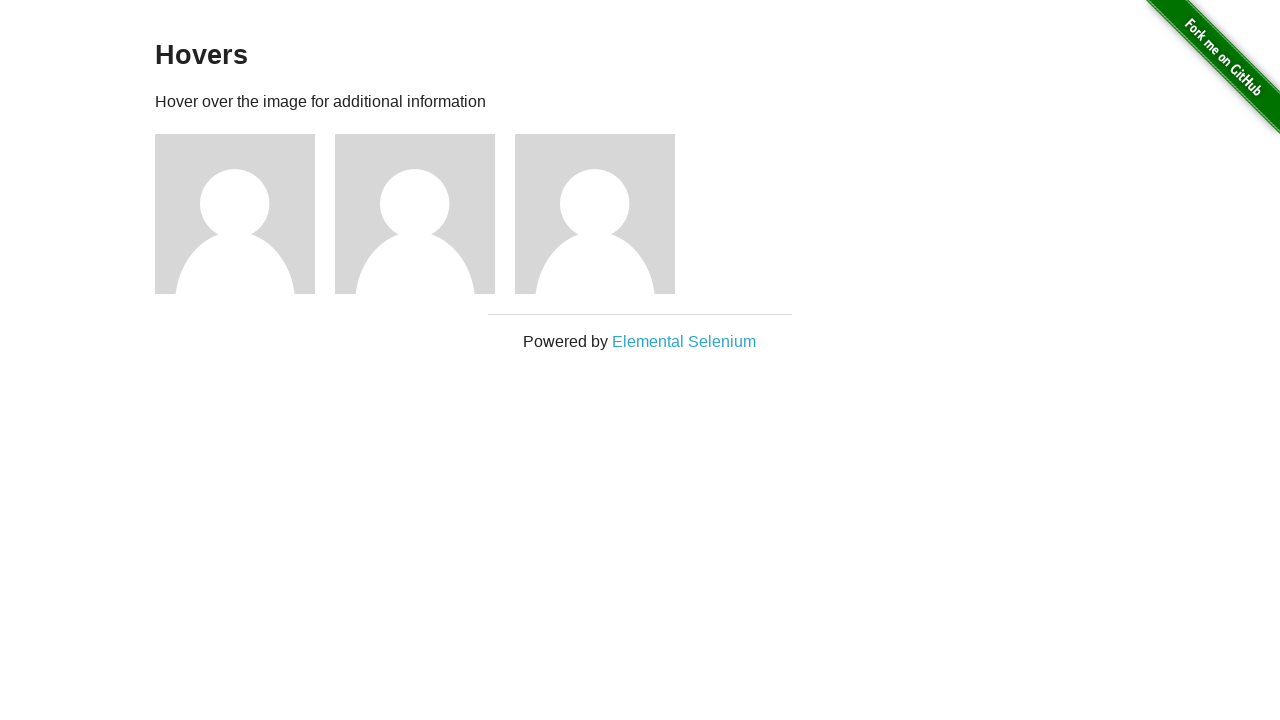

Verified we are back on hovers page with user avatars visible
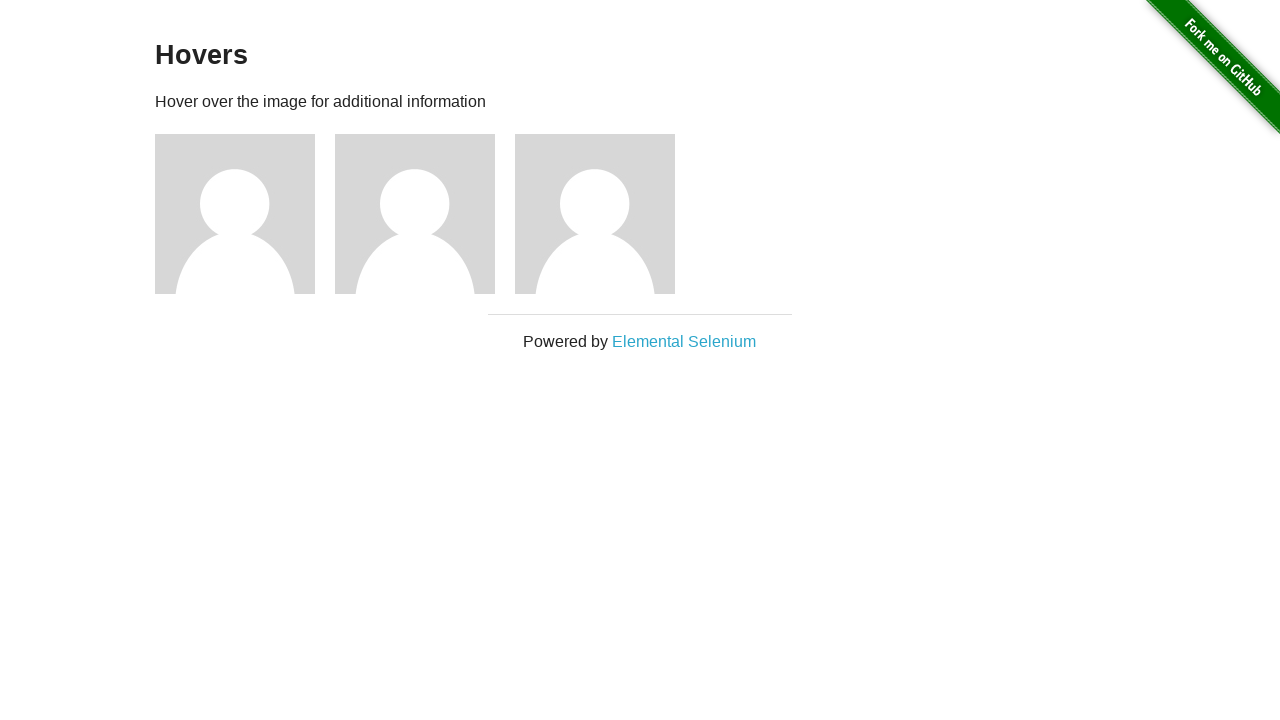

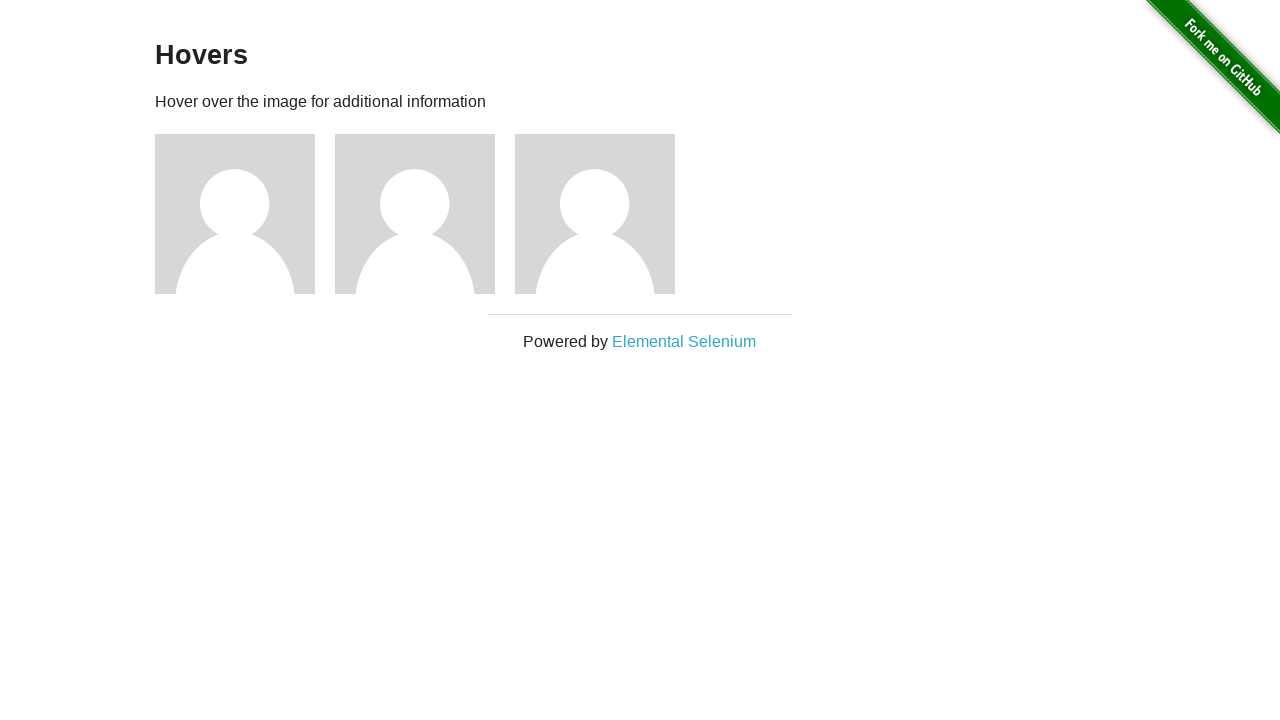